Tests Selenium Actions functionality on SpiceJet website by clicking on the origin/destination input field and typing an airport code (BLR)

Starting URL: https://www.spicejet.com/

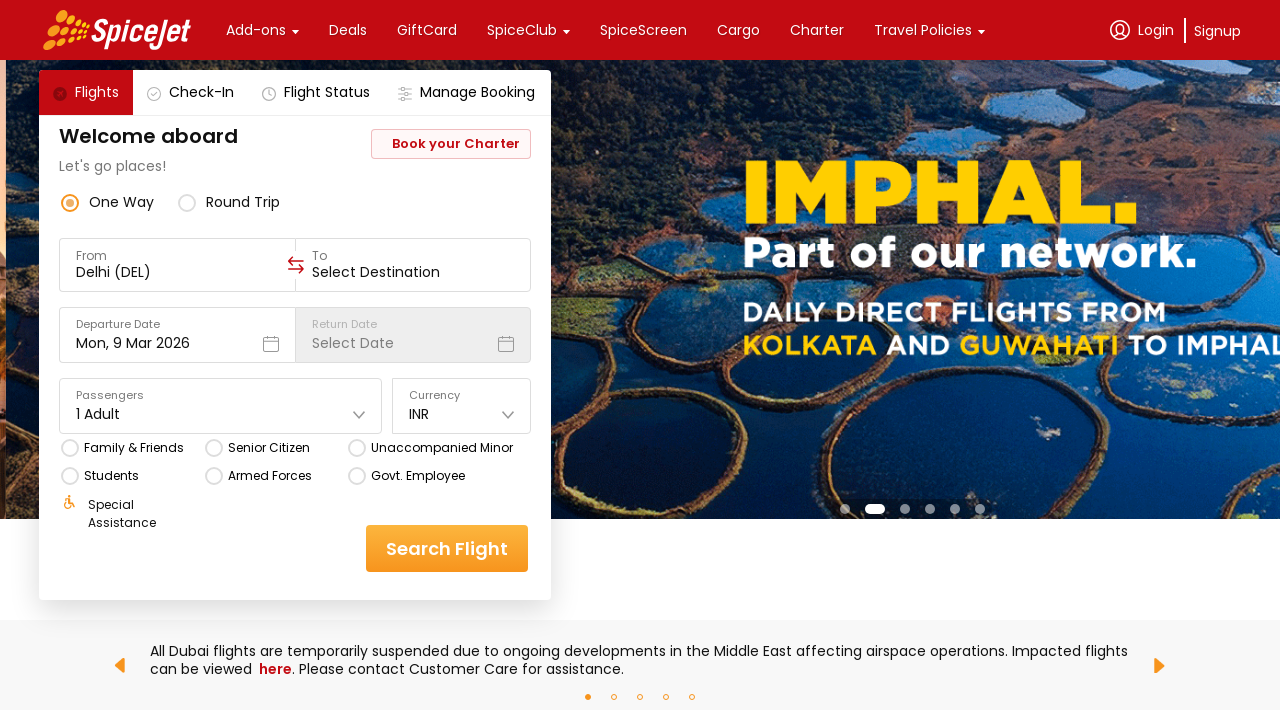

Clicked on origin/destination input field at (178, 272) on xpath=//div[@data-testid='to-testID-origin']/div/div/input
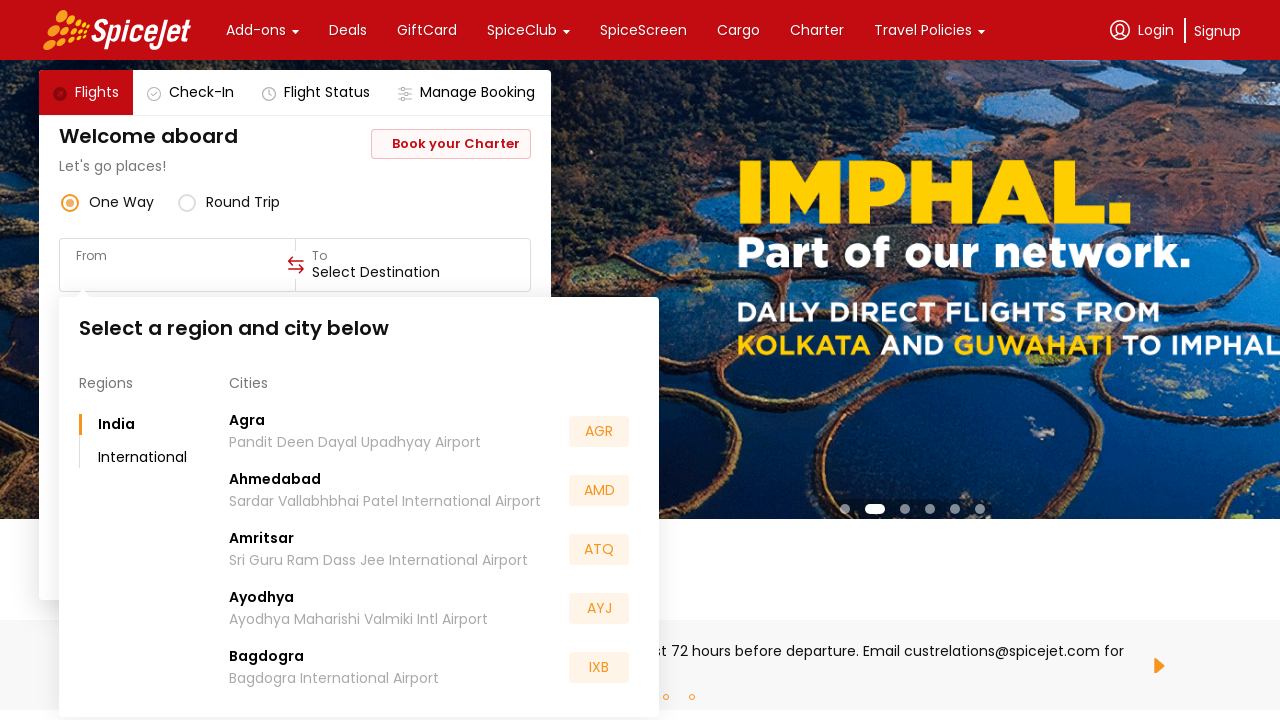

Clicked on origin/destination input field again at (178, 272) on xpath=//div[@data-testid='to-testID-origin']/div/div/input
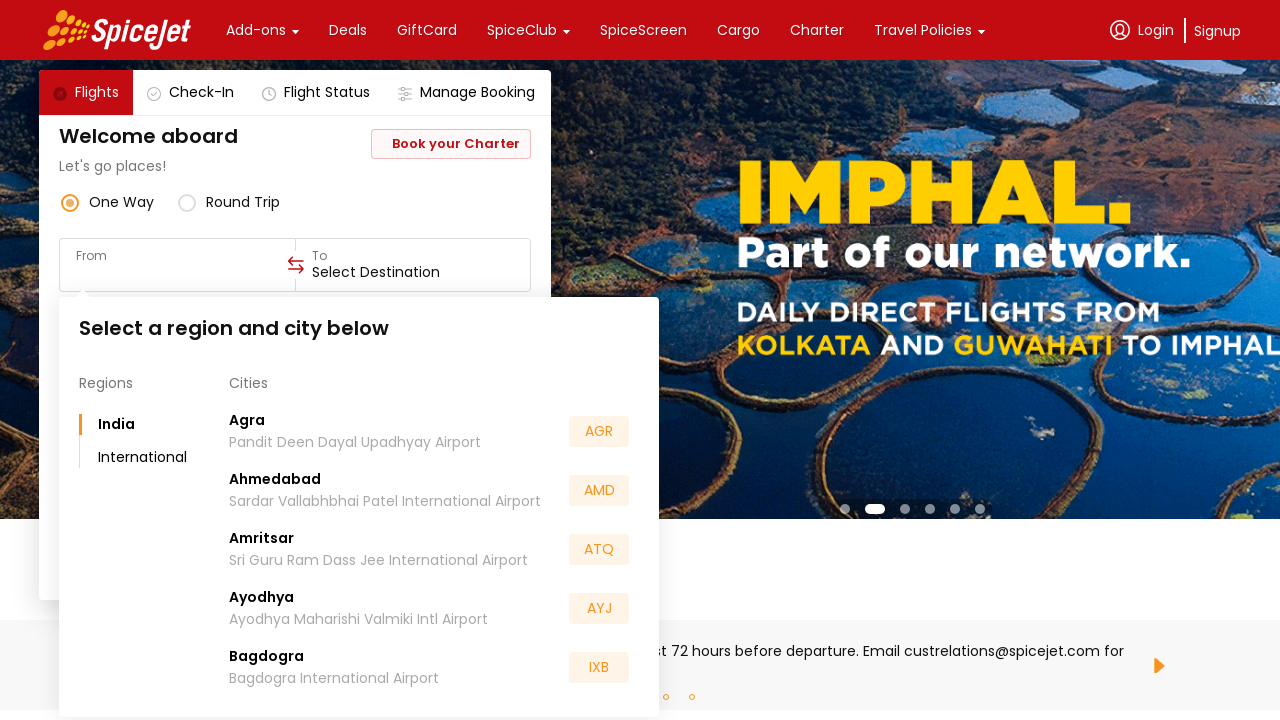

Typed airport code 'BLR' in the origin field on xpath=//div[@data-testid='to-testID-origin']/div/div/input
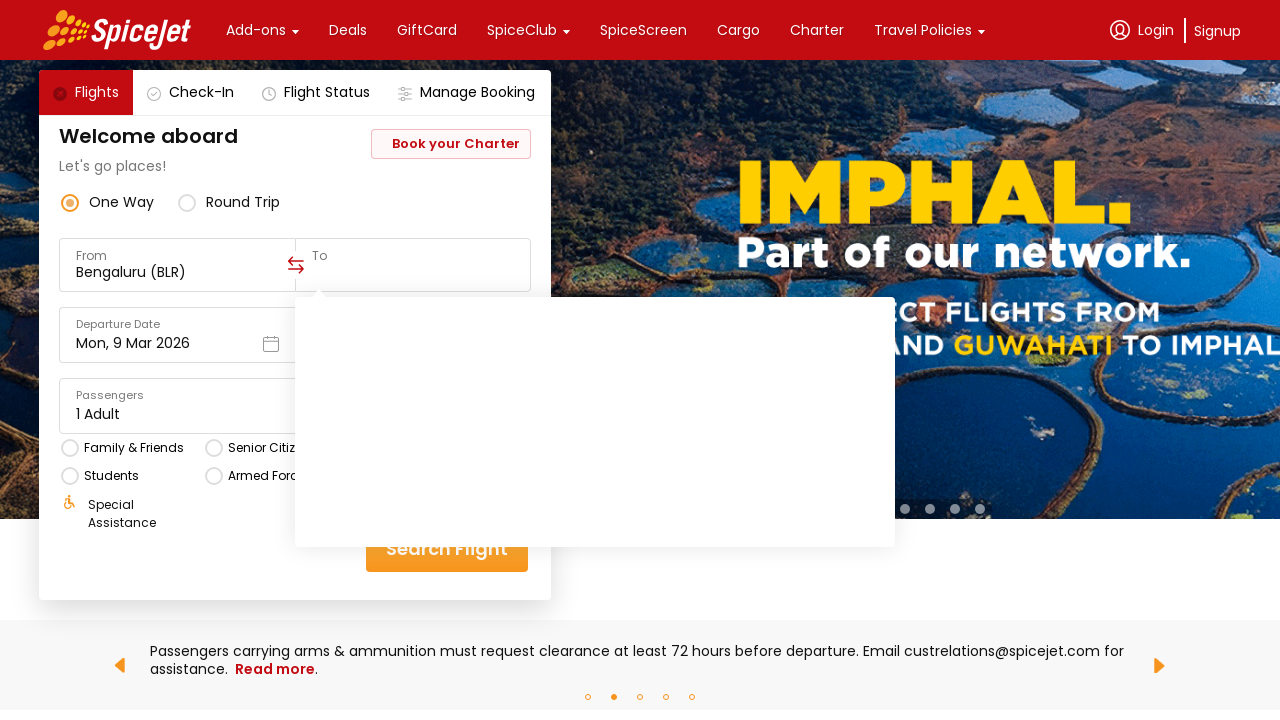

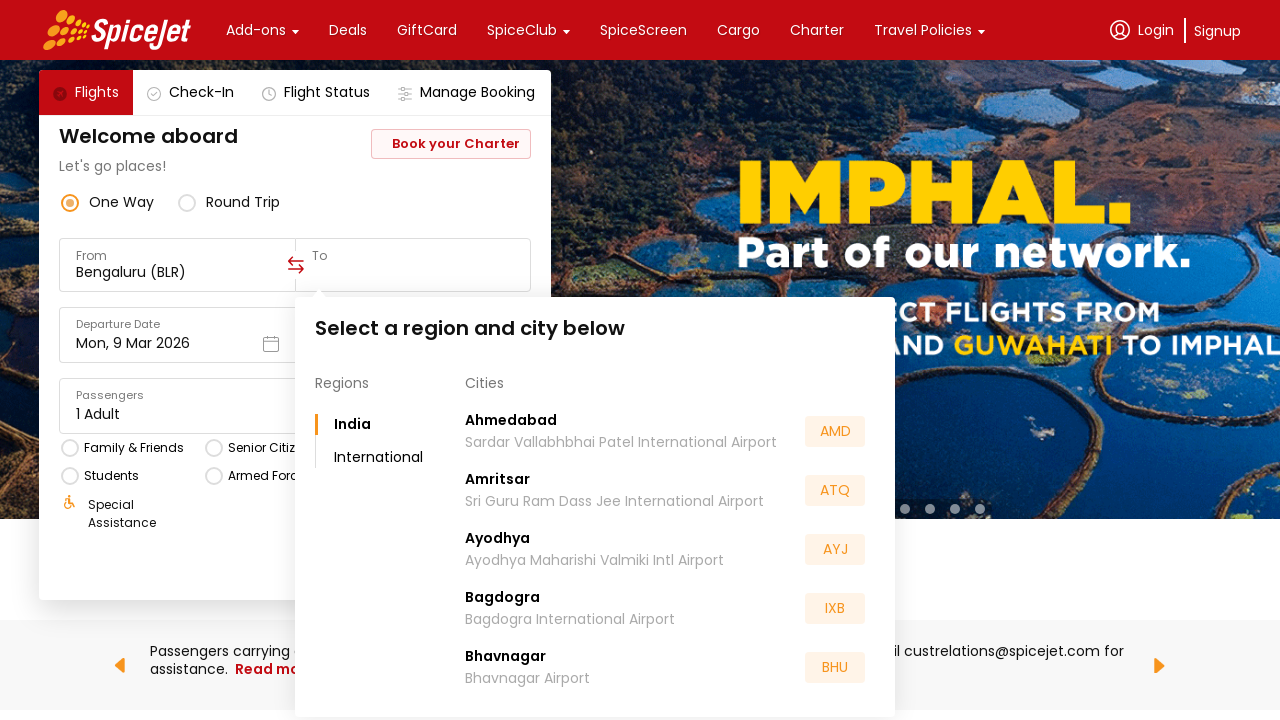